Tests nested iframe functionality by navigating through multiple iframe layers and entering text into an input field within the innermost iframe

Starting URL: http://demo.automationtesting.in/Frames.html

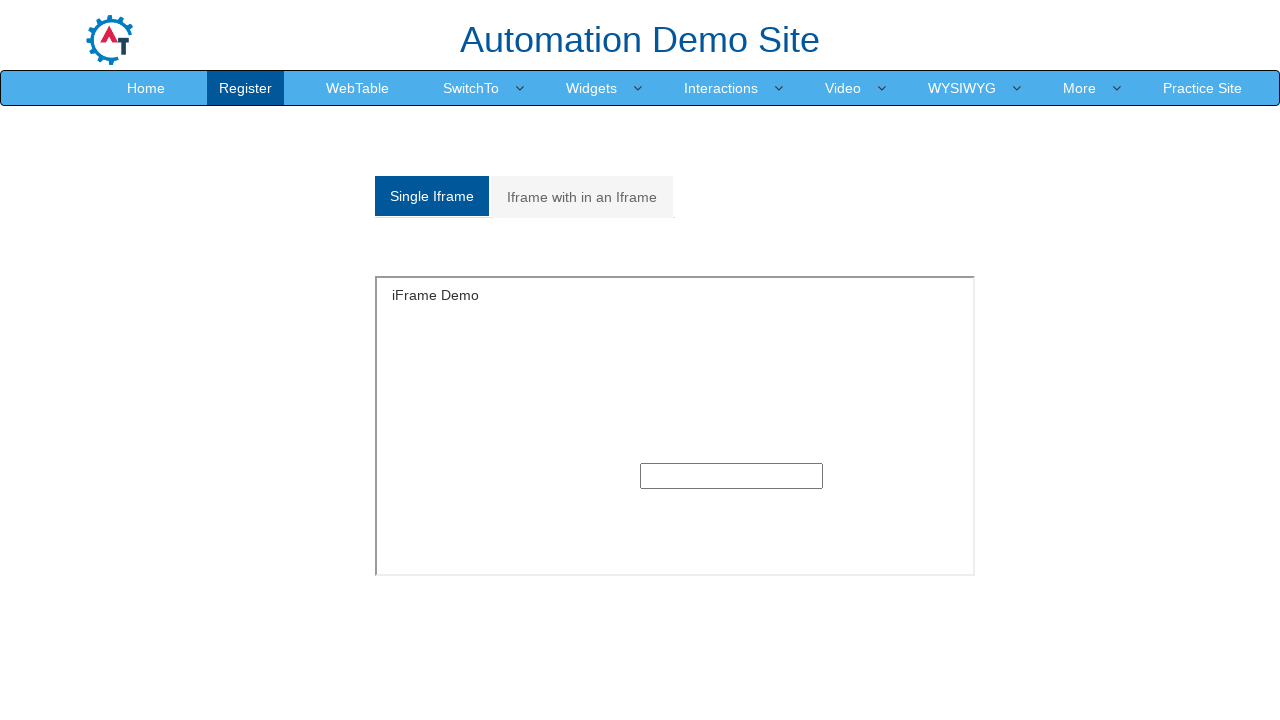

Clicked on 'Iframe with in an Iframe' tab at (582, 197) on xpath=//a[text()='Iframe with in an Iframe']
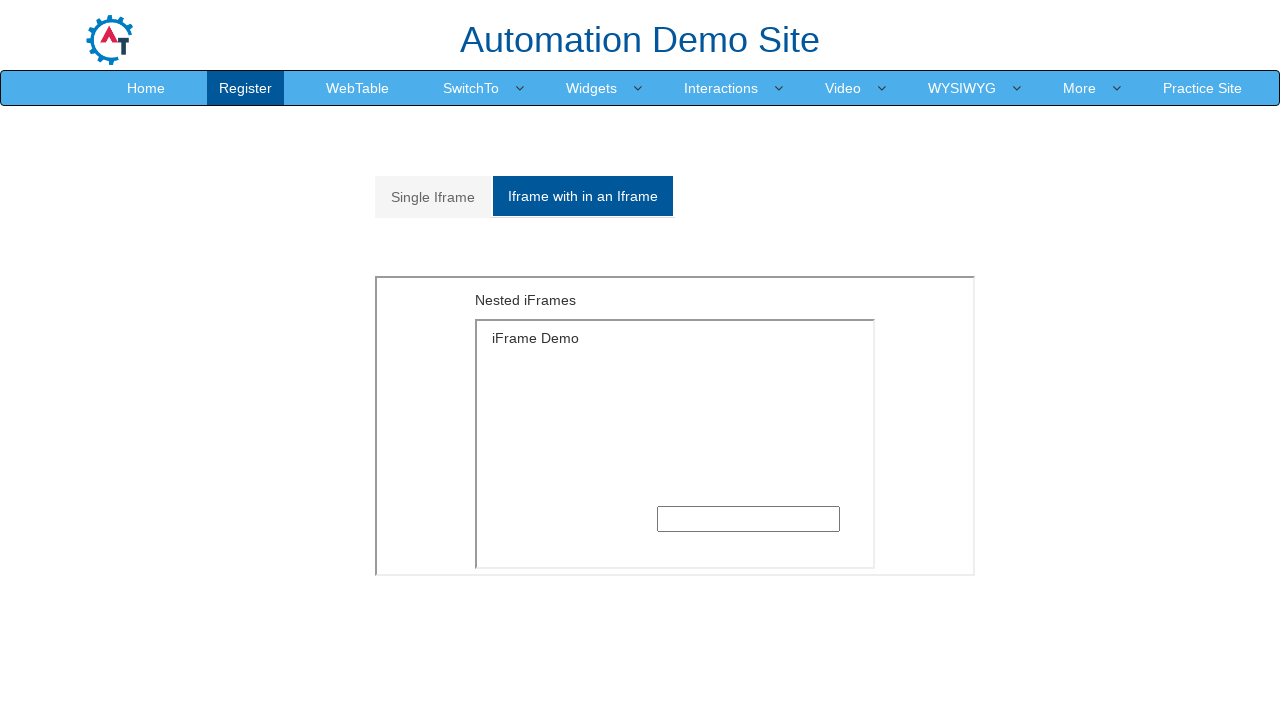

Waited 2 seconds for content to load
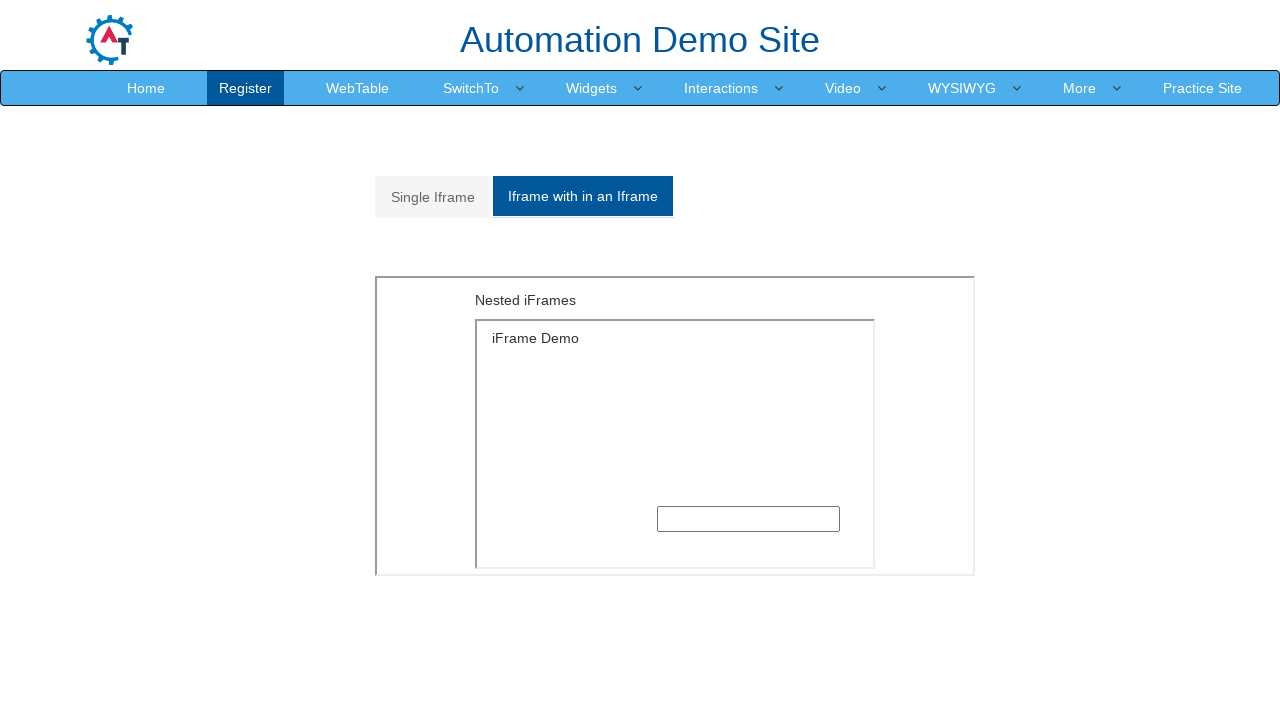

Switched to outer iframe with src='MultipleFrames.html'
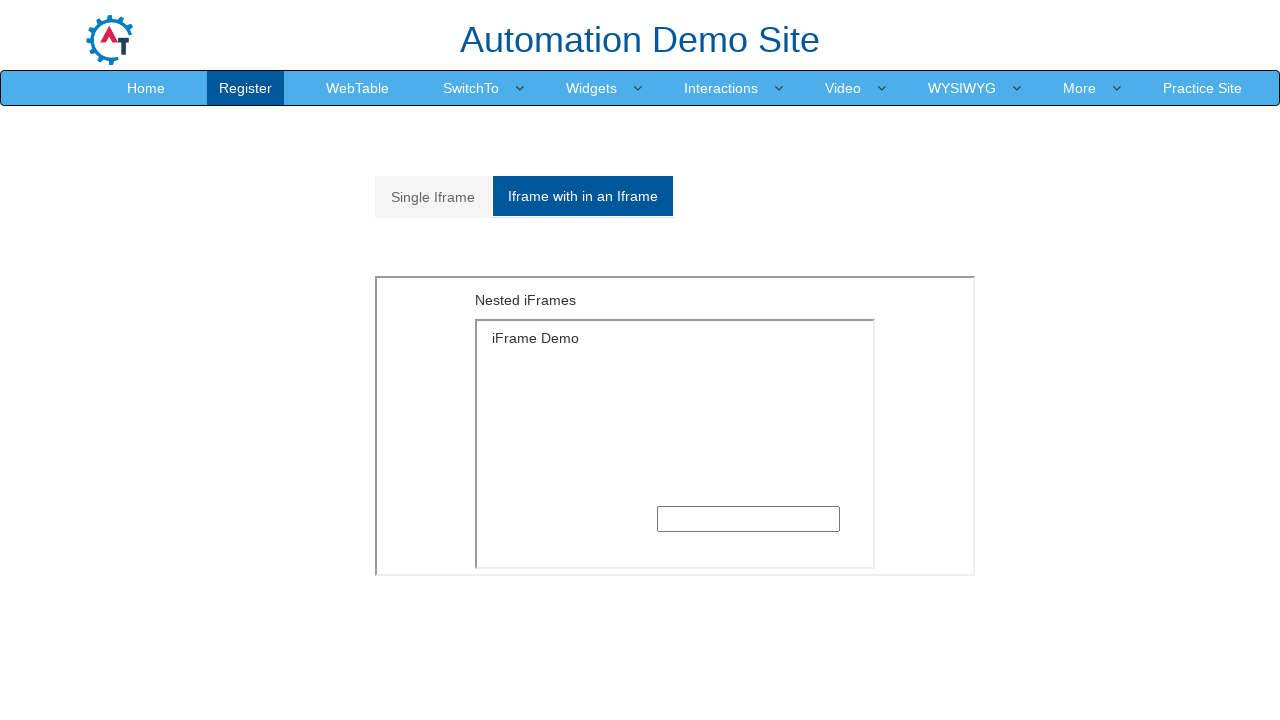

Switched to inner iframe within the outer frame
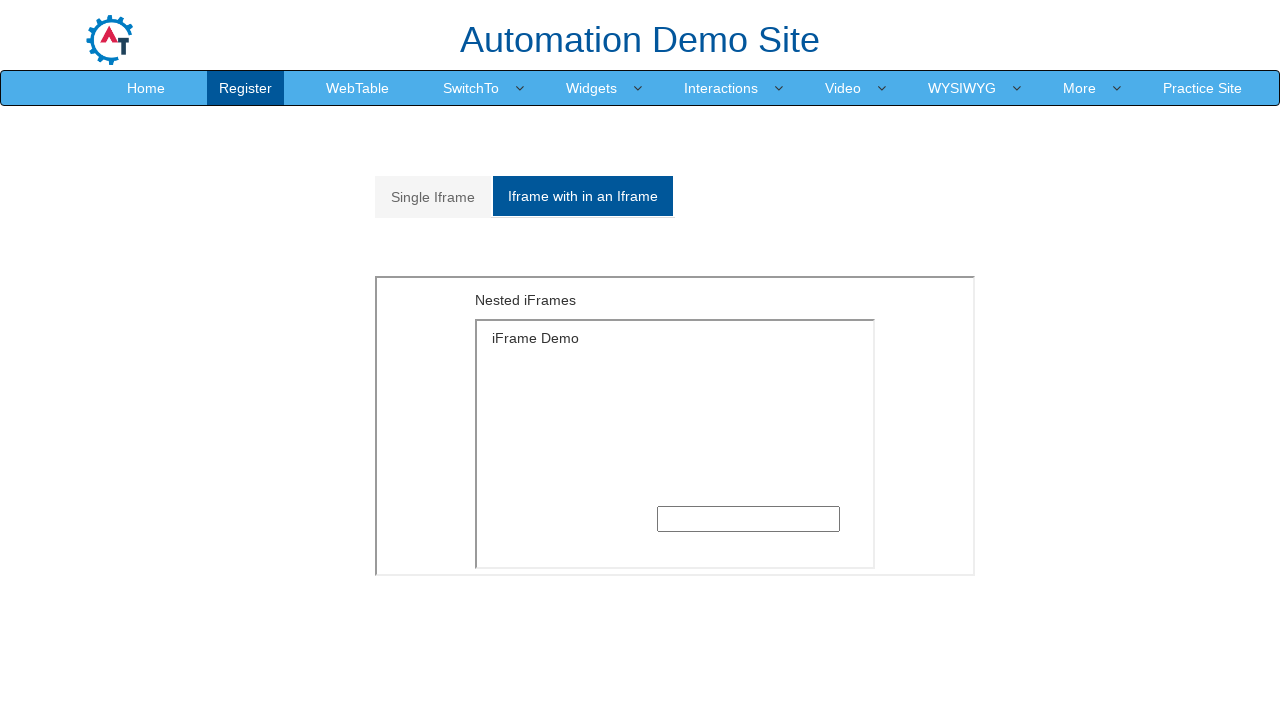

Filled input field in nested iframe with '--------------Hellooooooo-----------------' on xpath=//iframe[@src='MultipleFrames.html'] >> internal:control=enter-frame >> xp
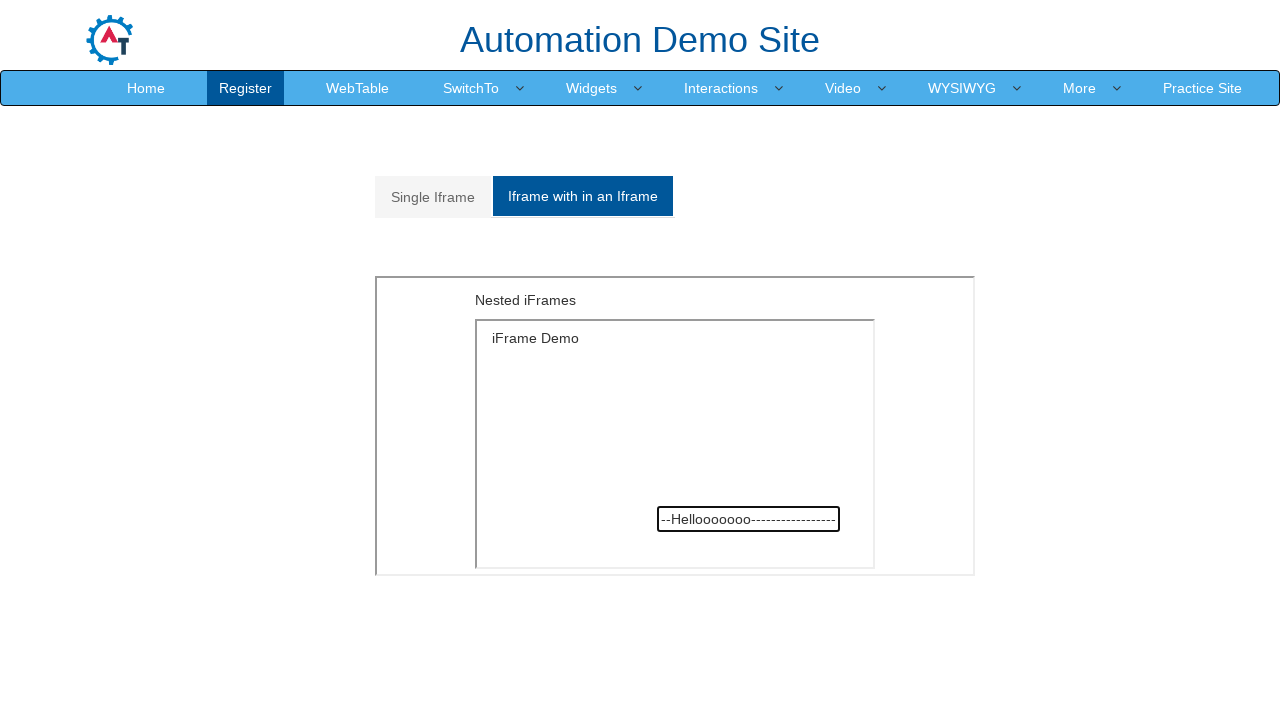

Retrieved input field value: 'None'
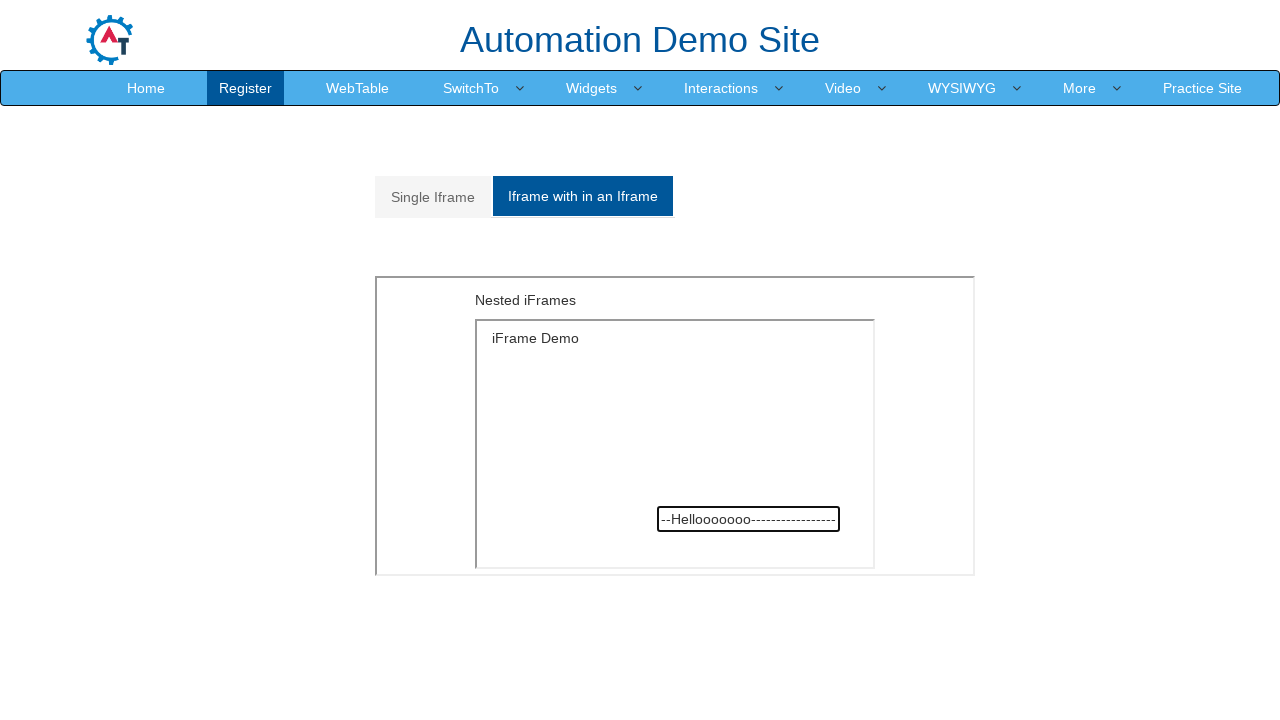

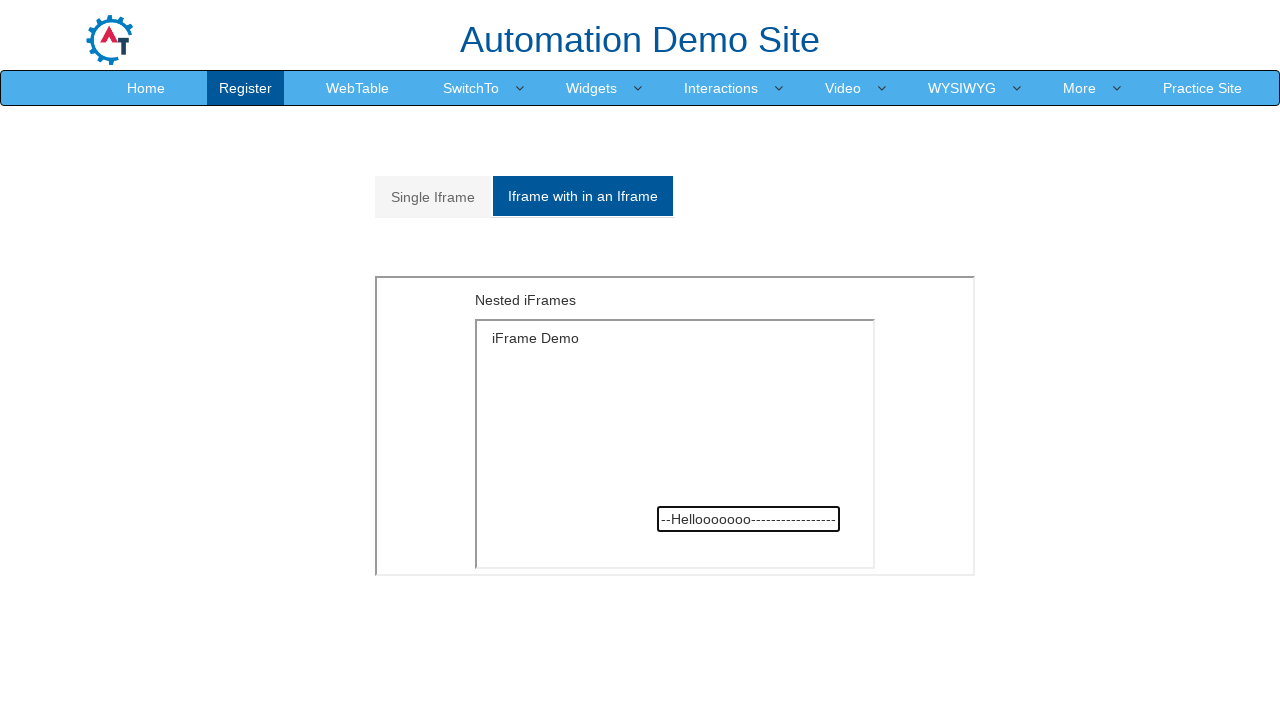